Tests the checkout flow by adding an item to cart, navigating to checkout, filling shipping details, and confirming the order

Starting URL: https://danube-webshop.herokuapp.com/

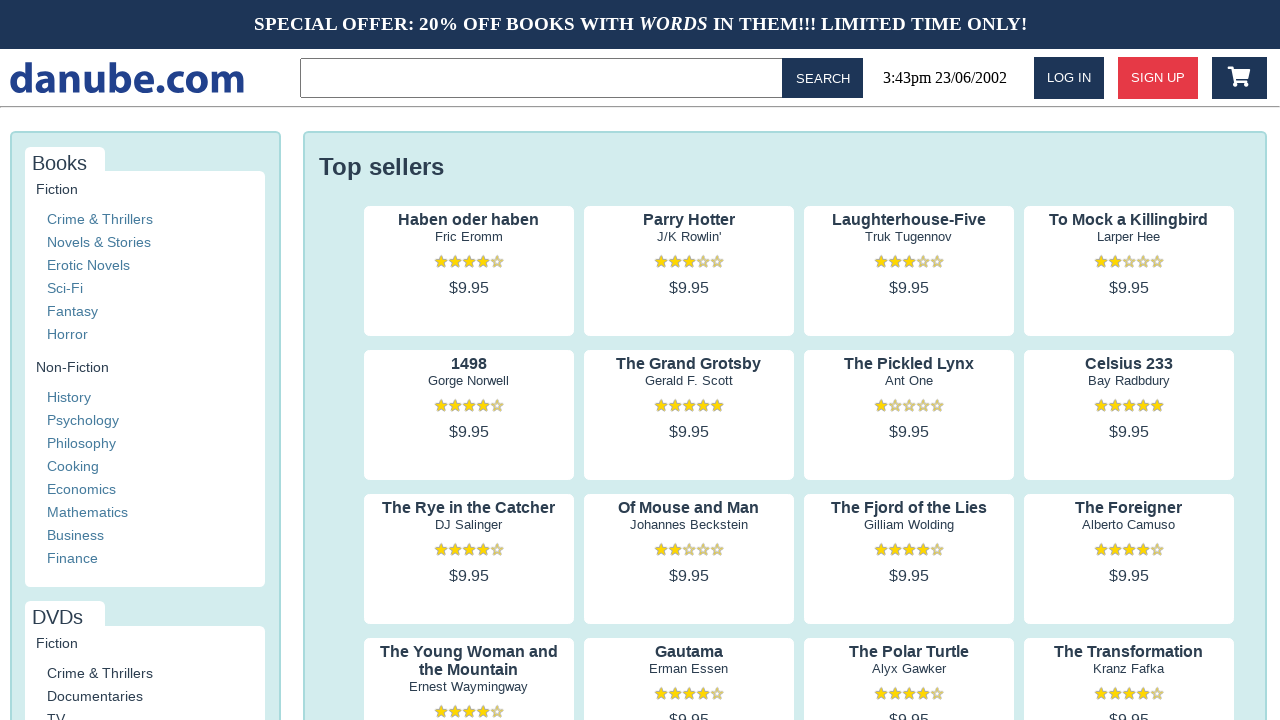

Clicked on first item's author to view product details at (469, 237) on .preview:nth-child(1) > .preview-author
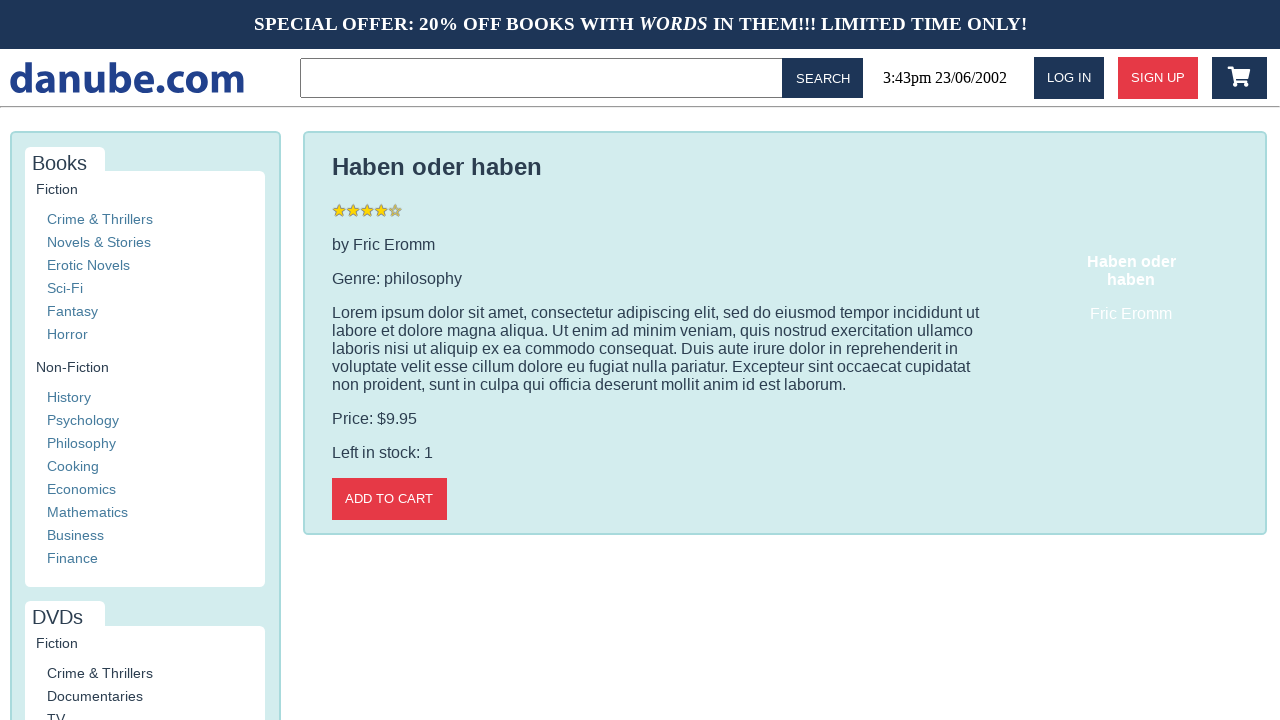

Added item to cart at (389, 499) on .detail-wrapper > .call-to-action
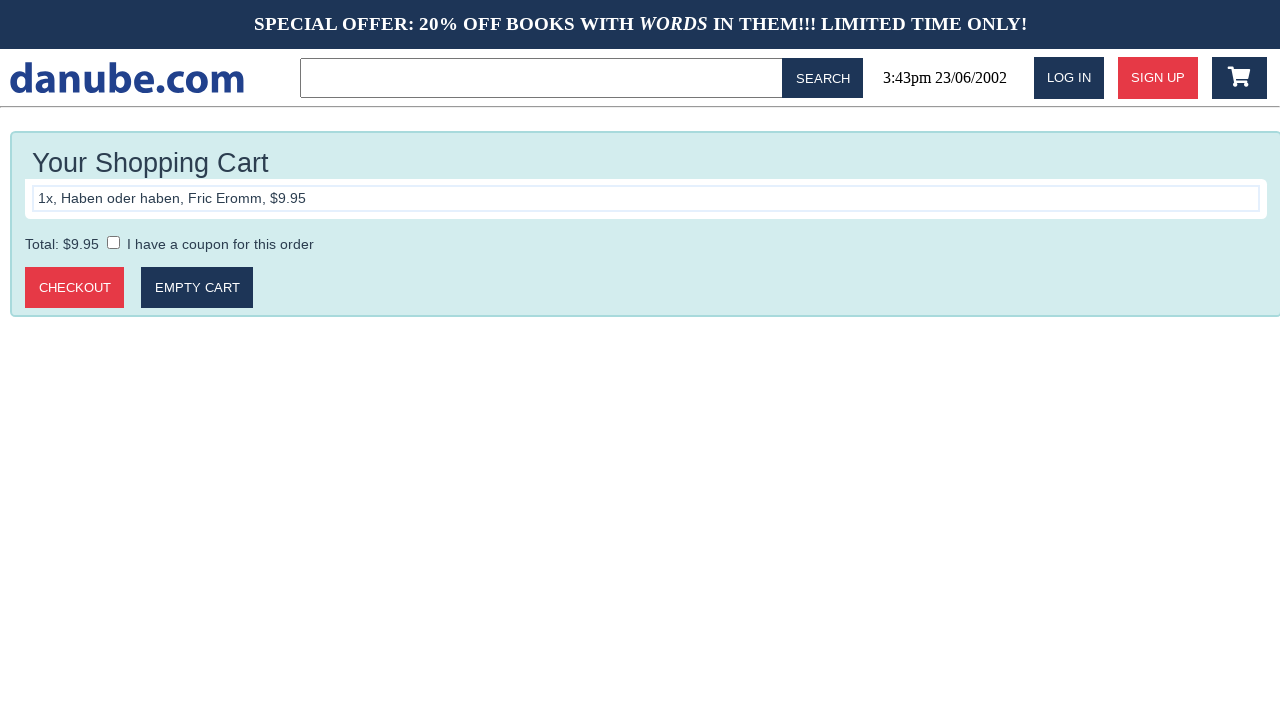

Clicked logo to return to home page at (127, 78) on #logo
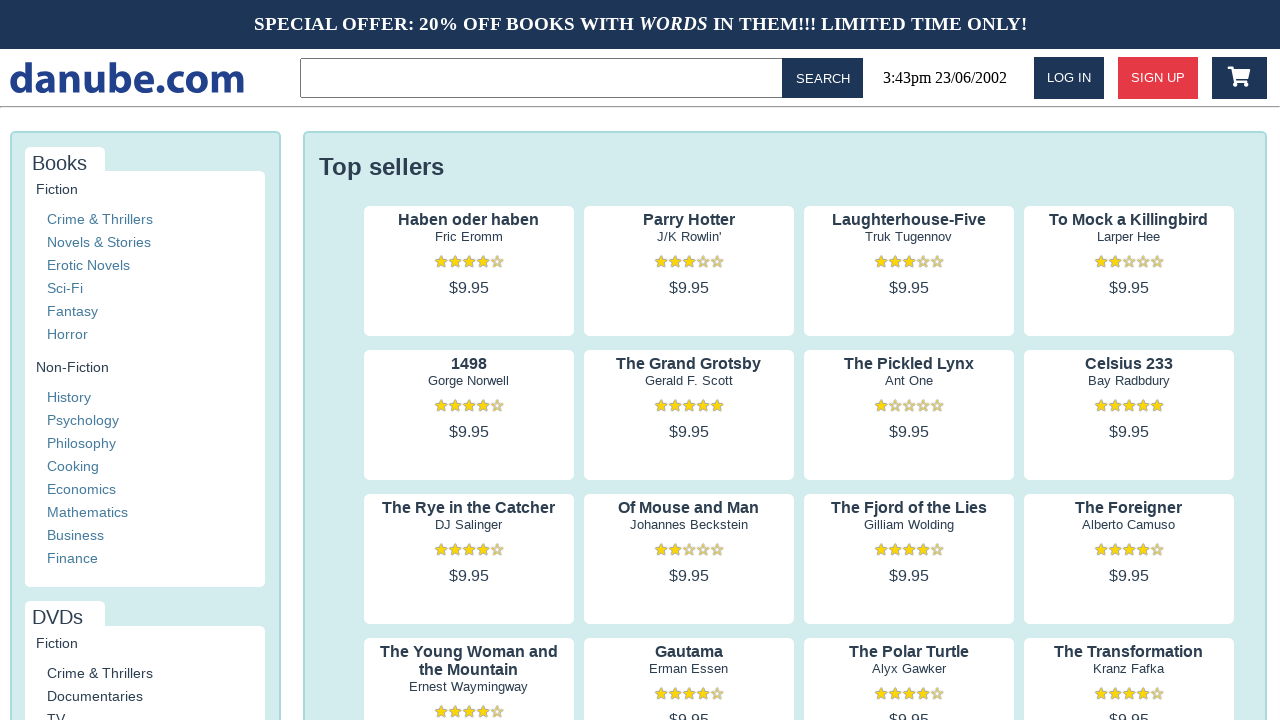

Waited for home page to fully load
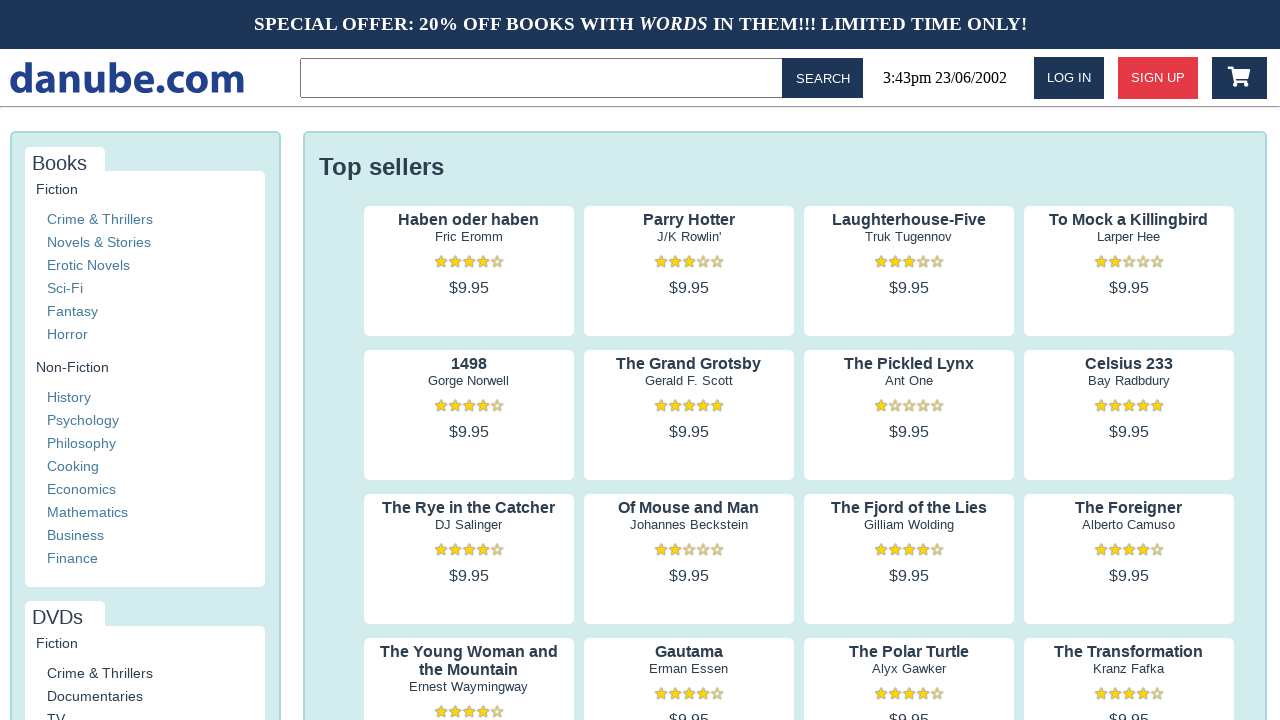

Clicked cart icon to navigate to shopping cart at (1239, 78) on #cart
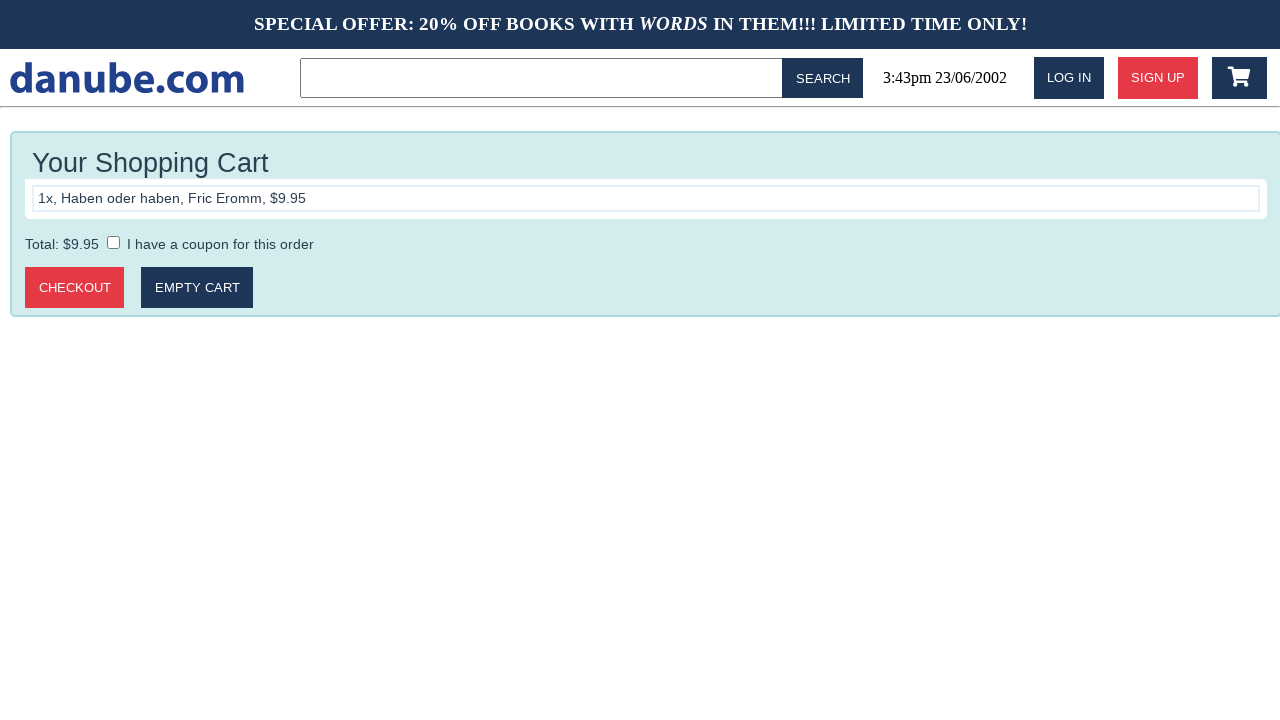

Clicked proceed to checkout button at (75, 288) on .cart > .call-to-action
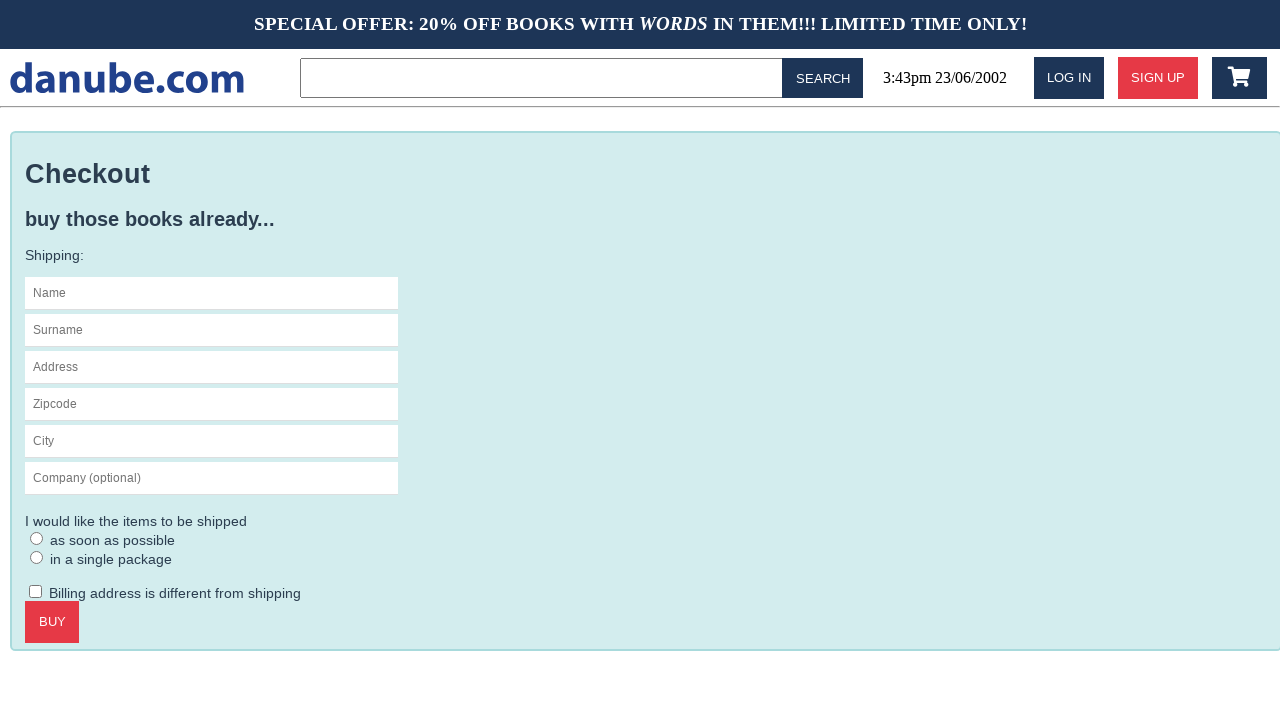

Clicked on name field at (212, 293) on #s-name
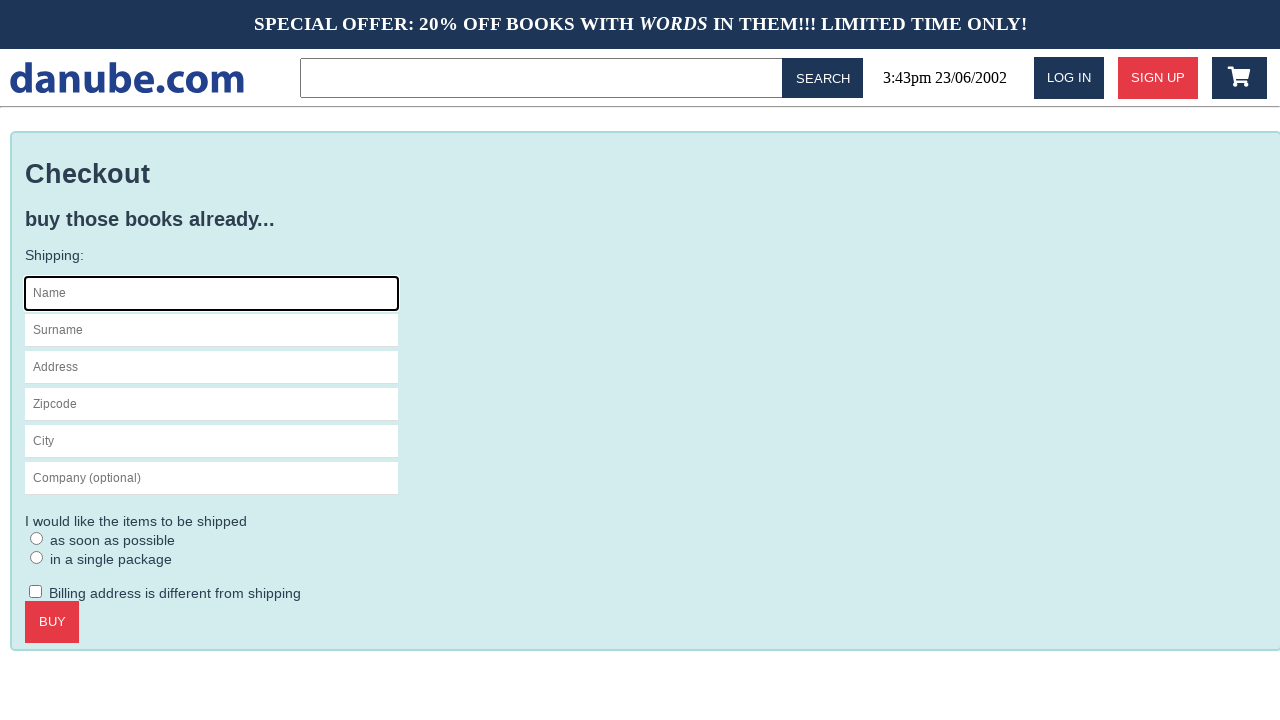

Filled name field with 'Max' on #s-name
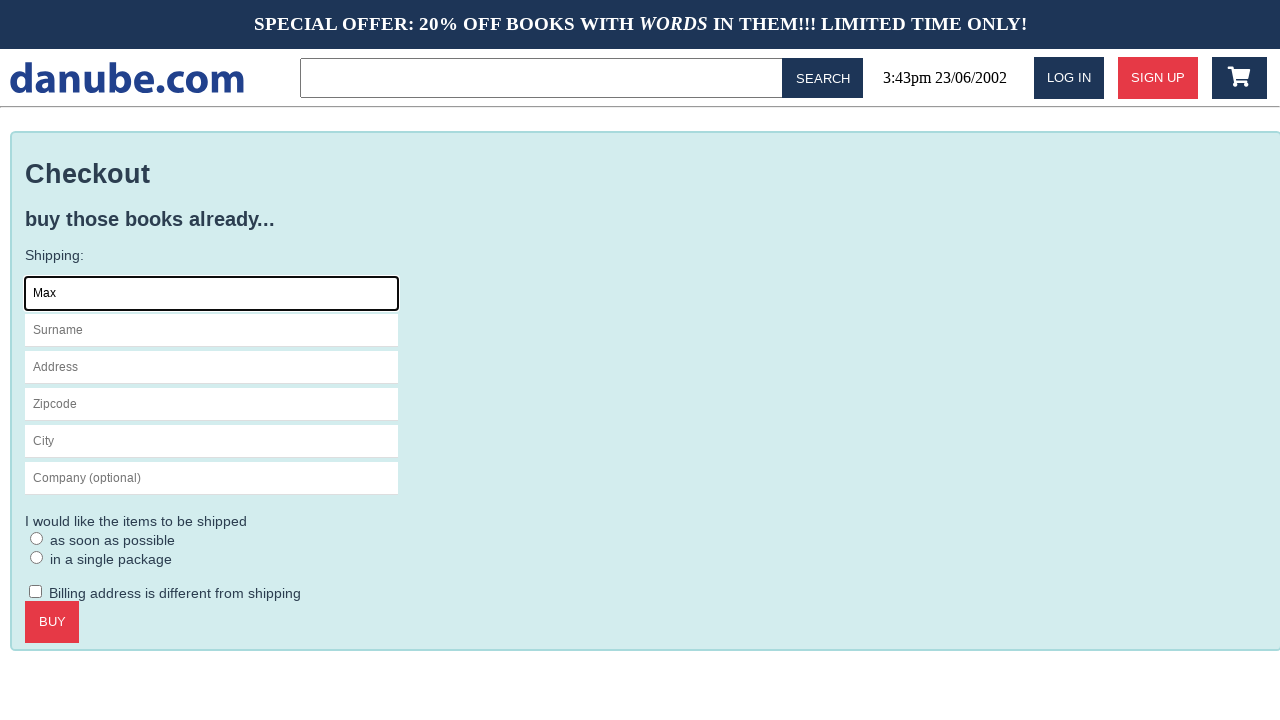

Filled surname field with 'Mustermann' on #s-surname
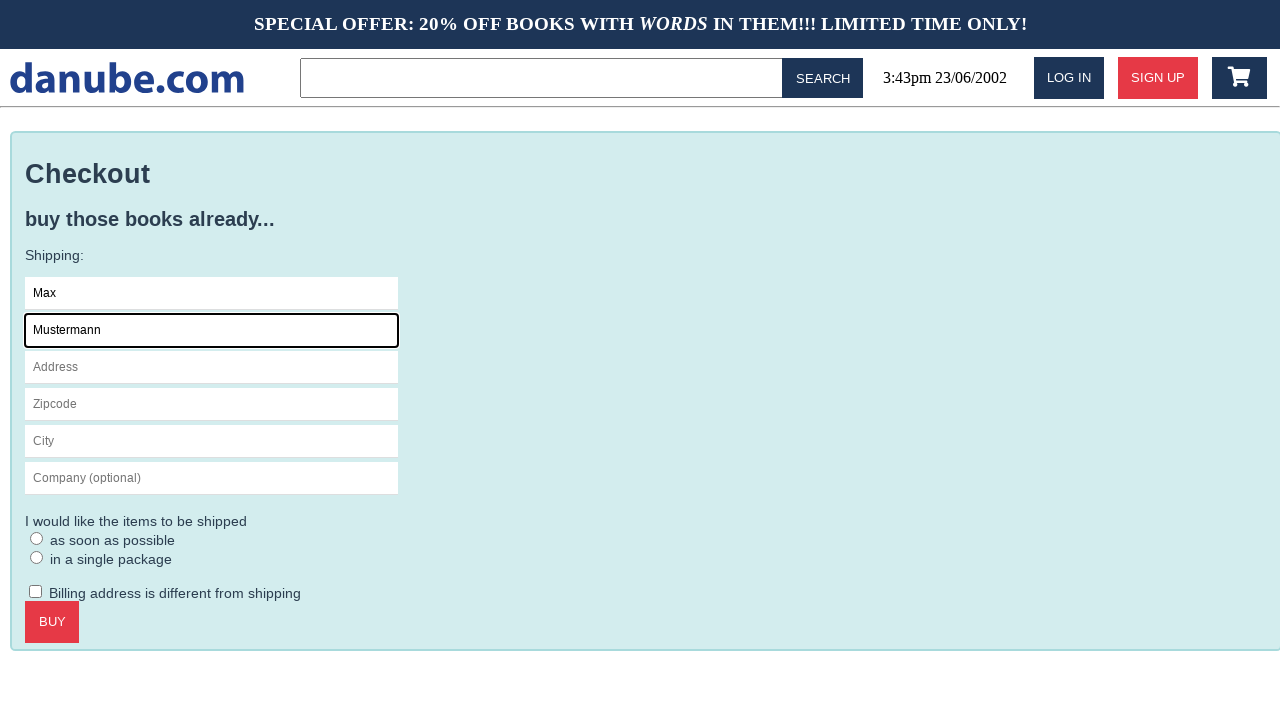

Filled address field with 'Charlottenstr. 57' on #s-address
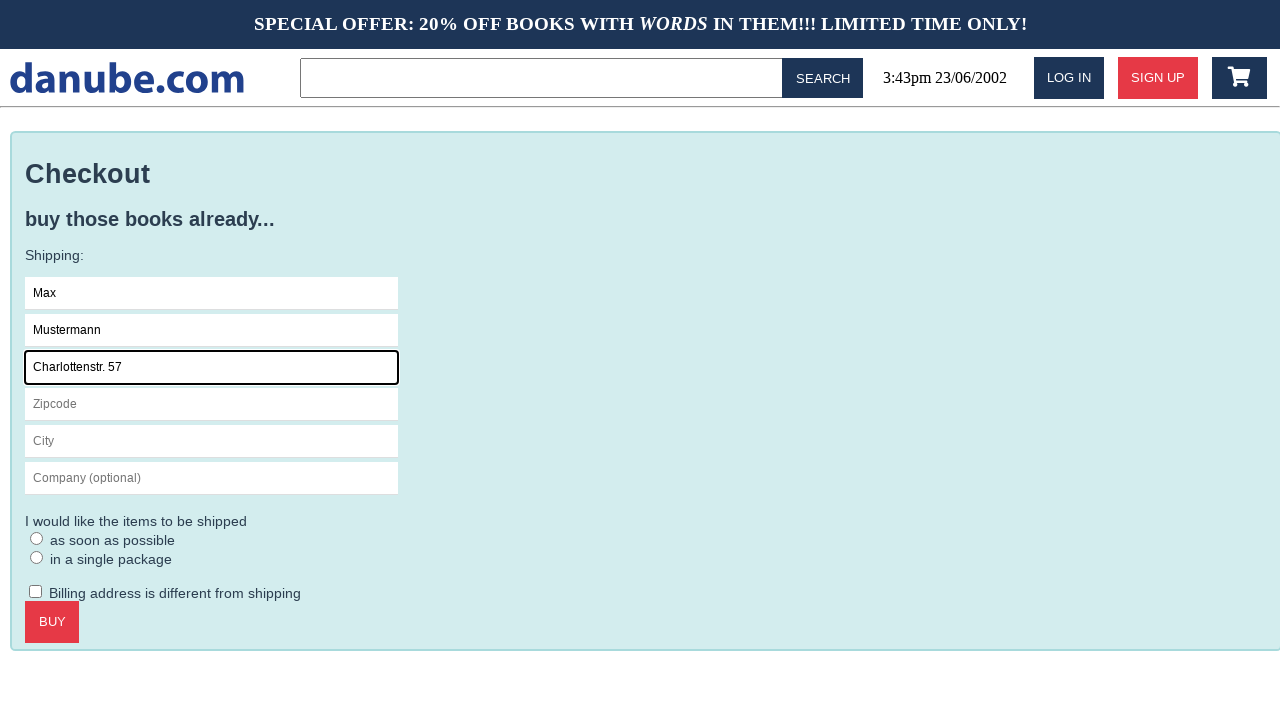

Filled zipcode field with '10117' on #s-zipcode
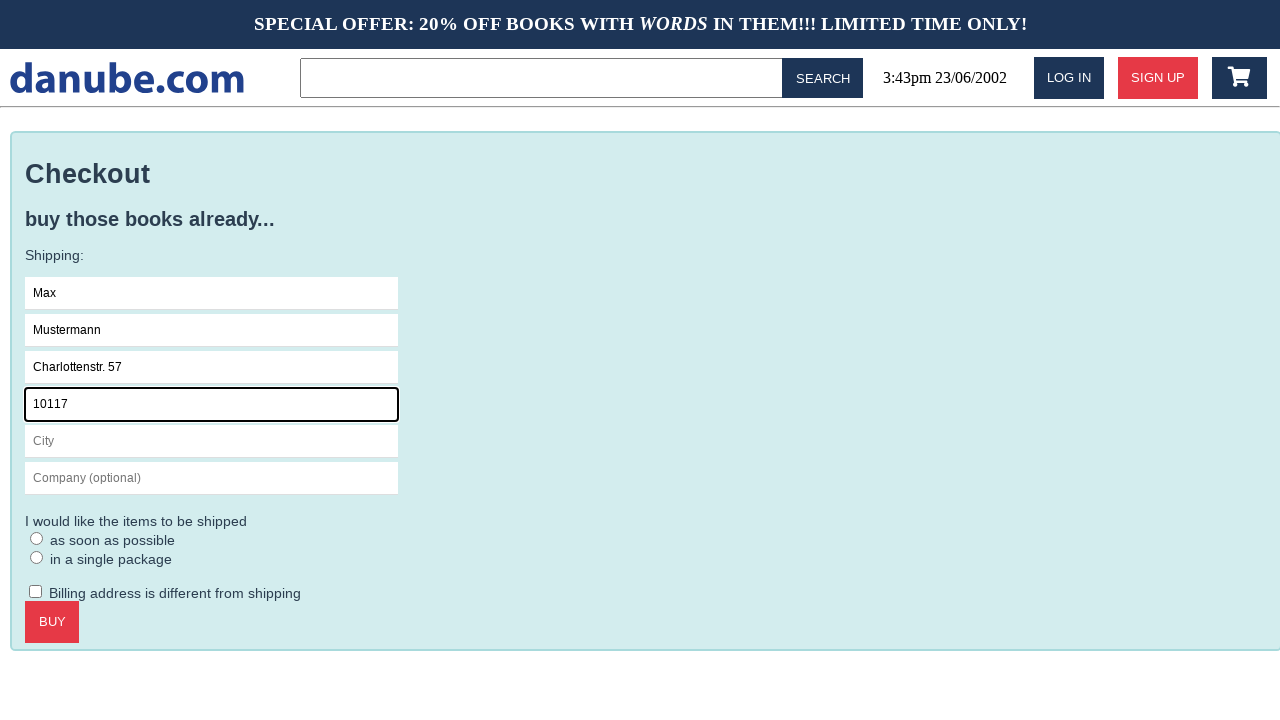

Filled city field with 'Berlin' on #s-city
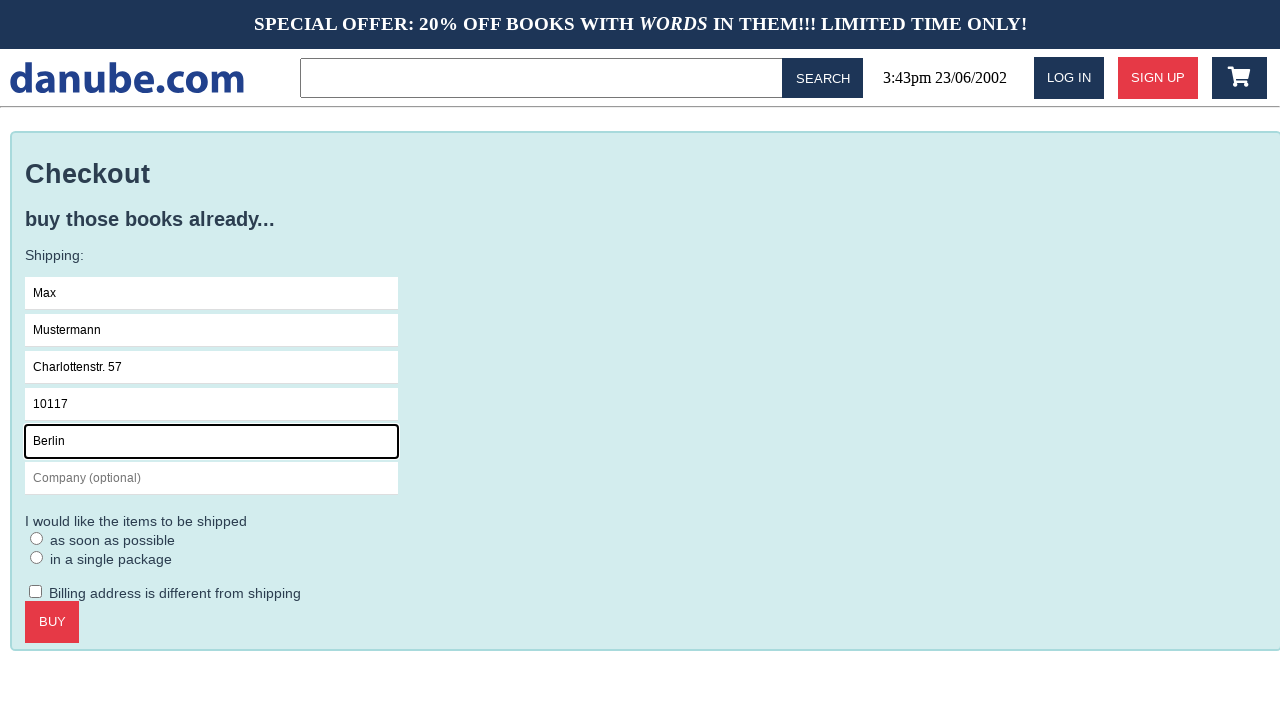

Filled company field with 'Firma GmbH' on #s-company
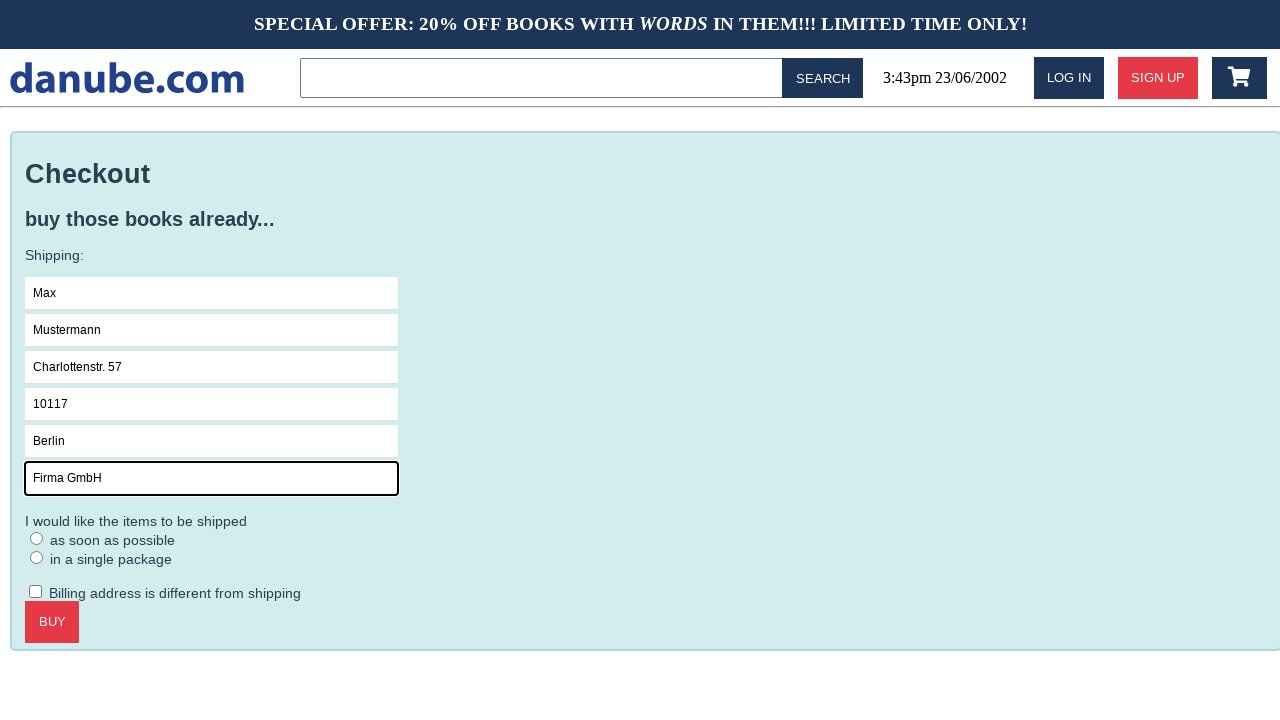

Clicked on checkout form area at (646, 439) on .checkout > form
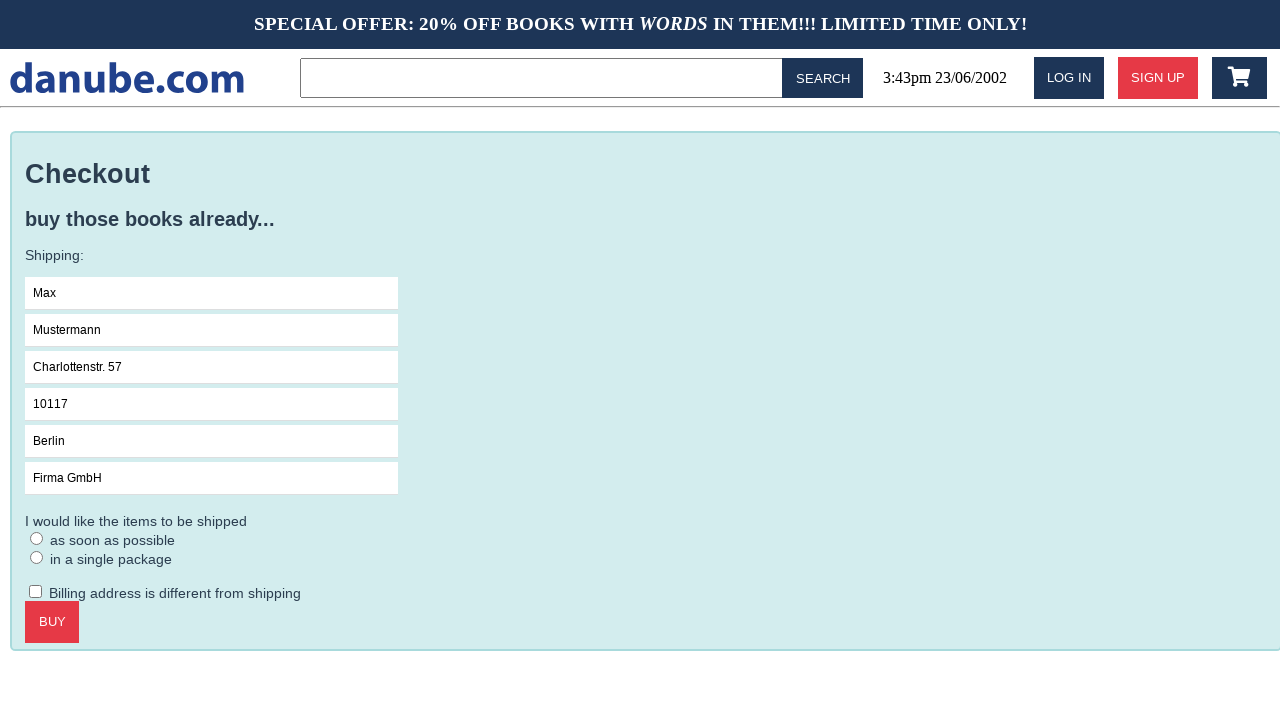

Selected ASAP delivery option at (37, 538) on #asap
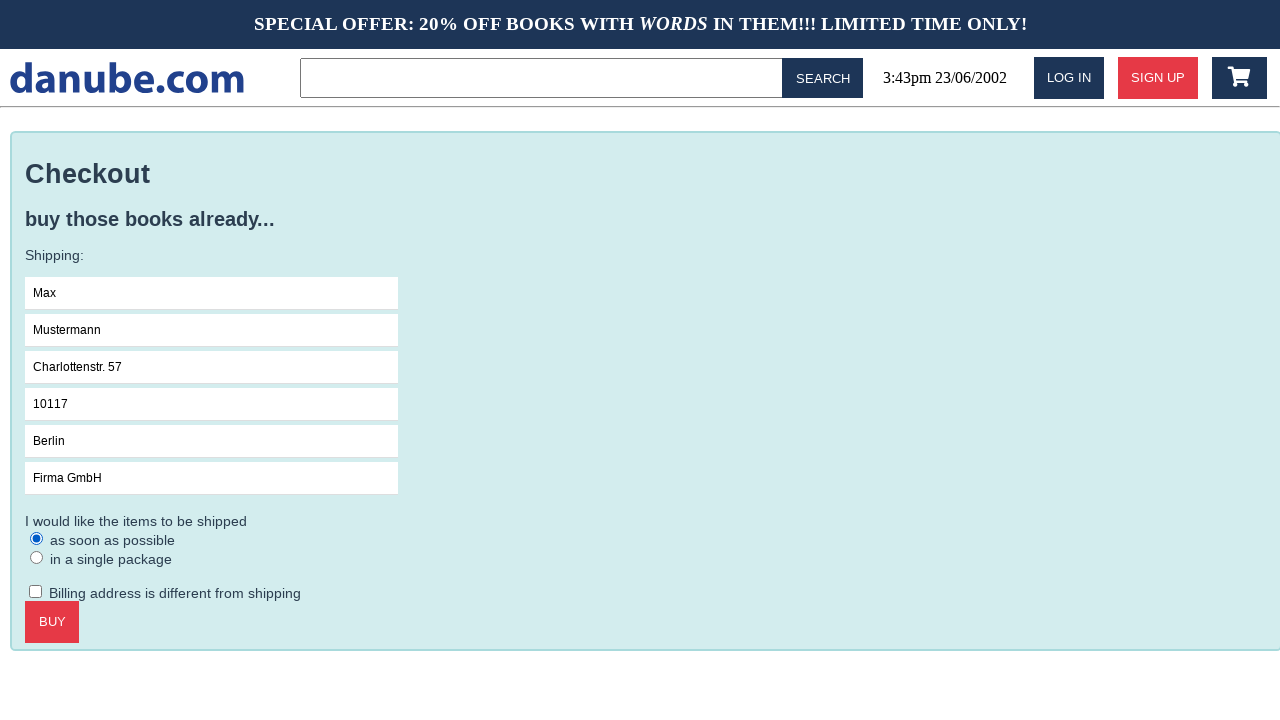

Clicked confirm checkout button at (52, 622) on .checkout > .call-to-action
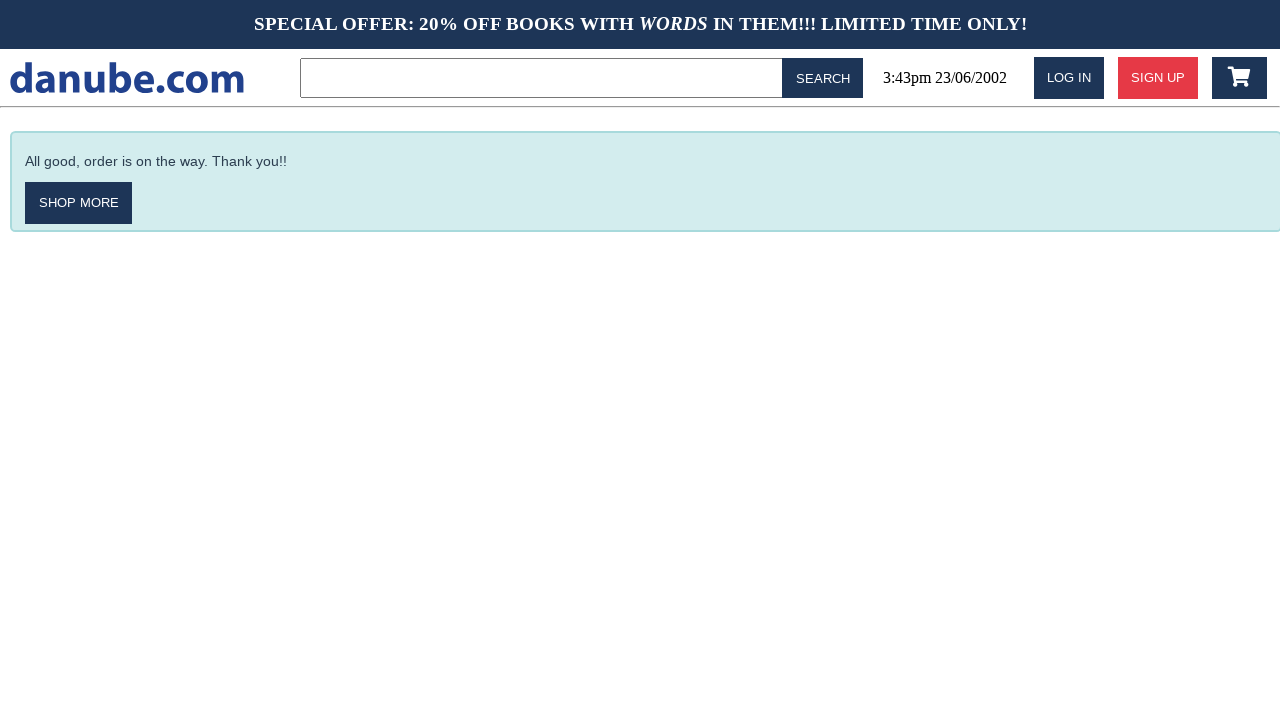

Order confirmation message appeared
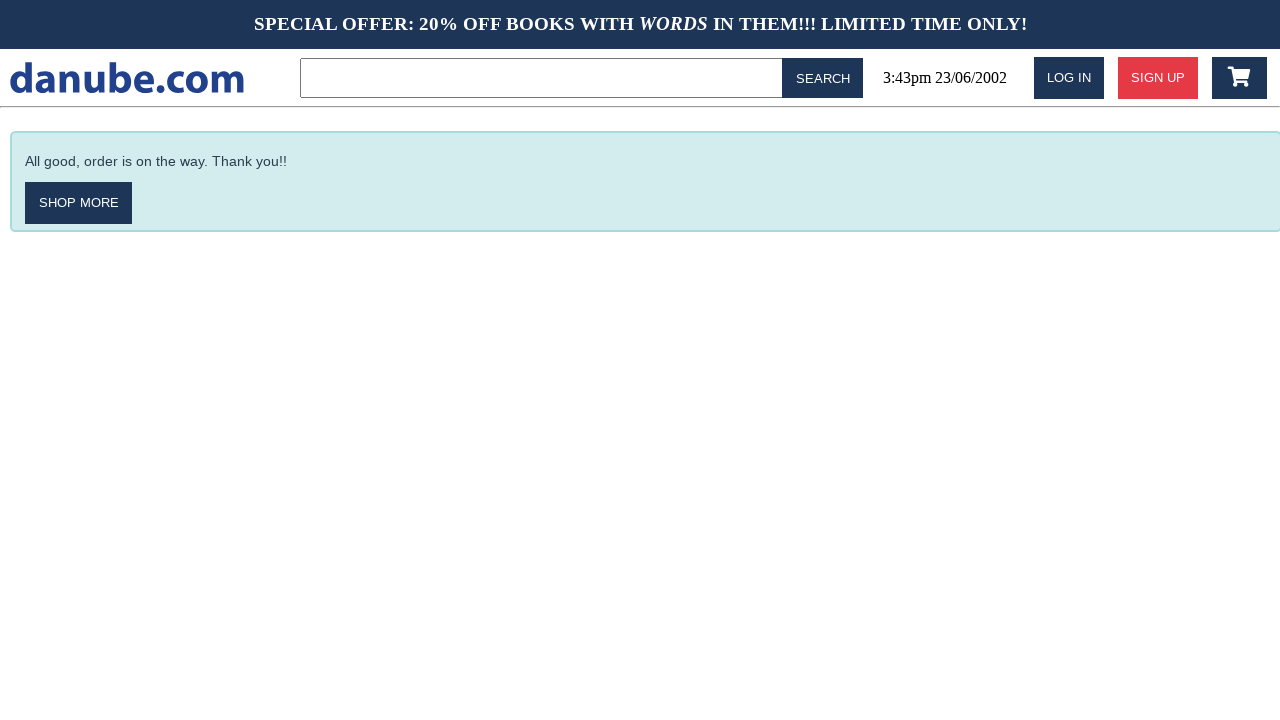

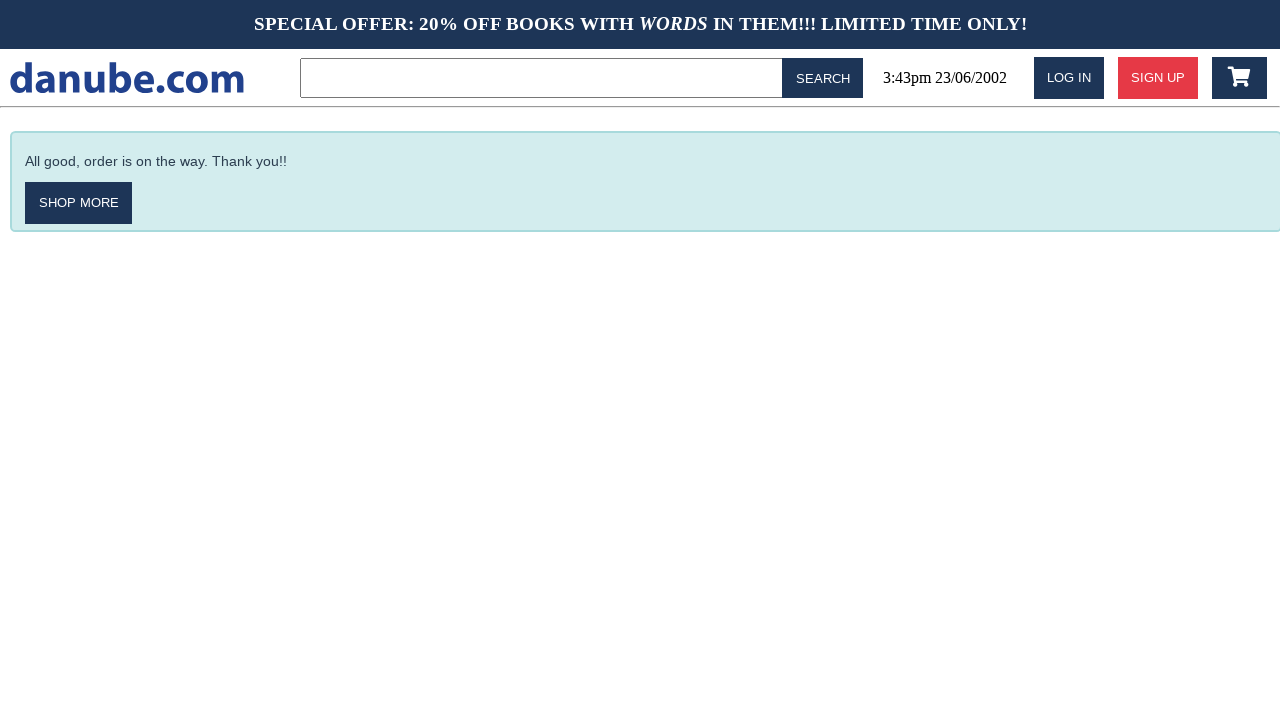